Tests dynamic controls functionality by checking if a text input field is initially disabled, clicking the "Enable Input" button, and verifying the field becomes enabled.

Starting URL: https://training-support.net/webelements/dynamic-controls

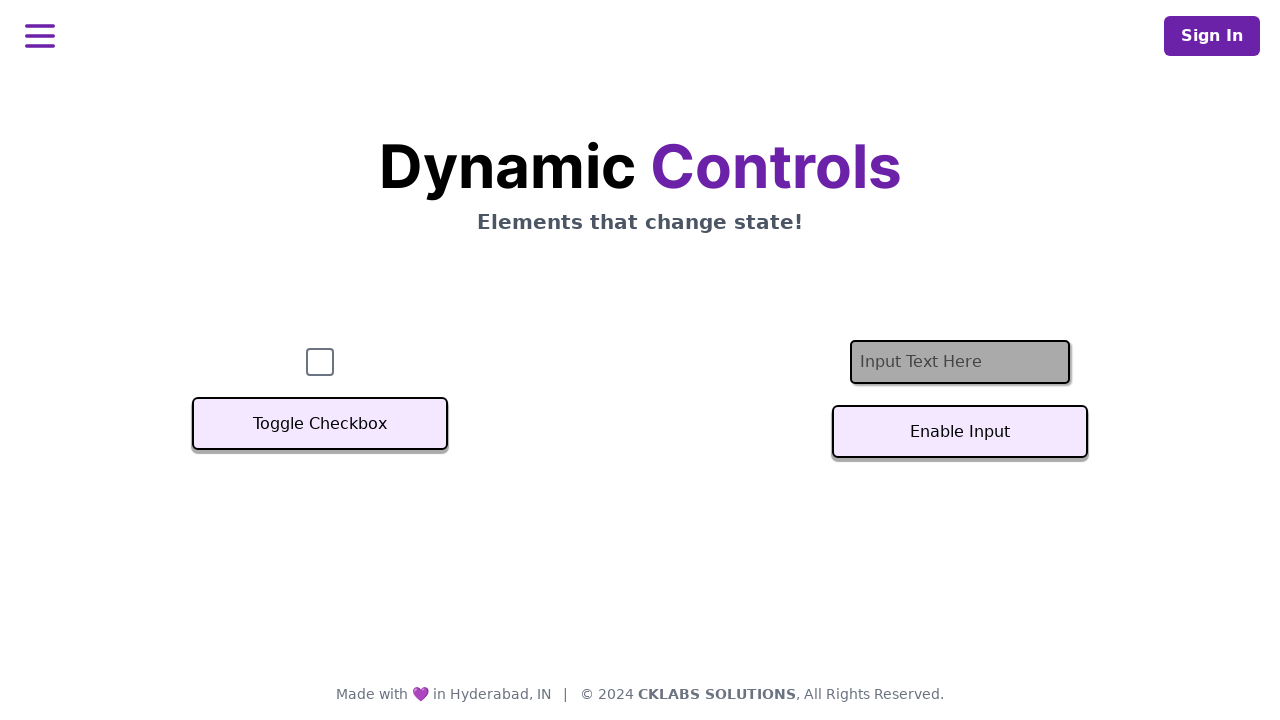

Located the text input field
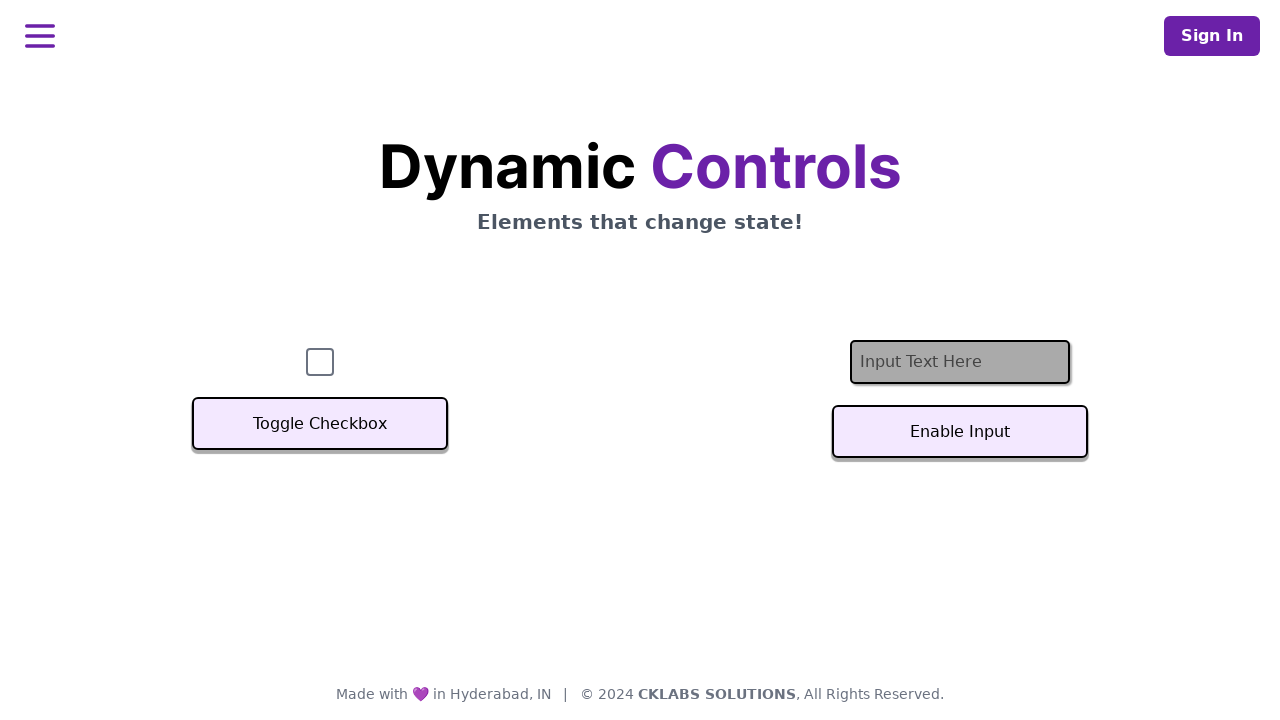

Checked initial state of input field - should be disabled
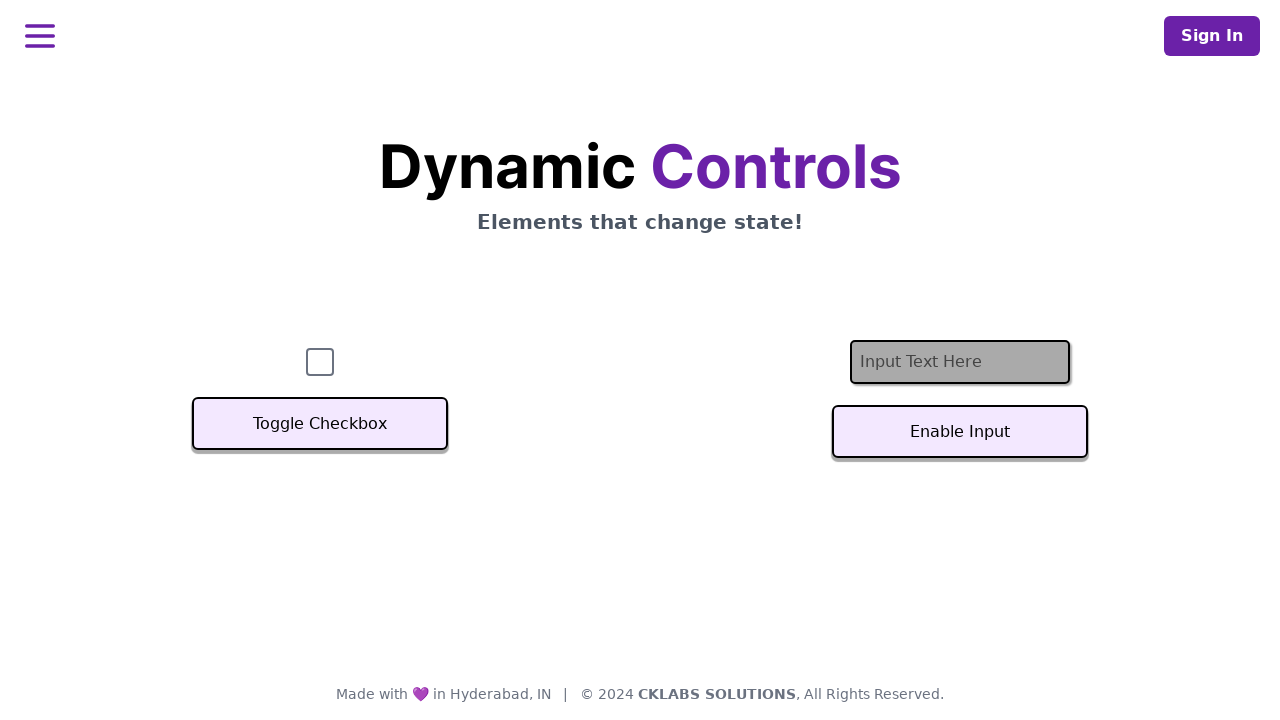

Clicked the 'Enable Input' button at (960, 432) on button#textInputButton
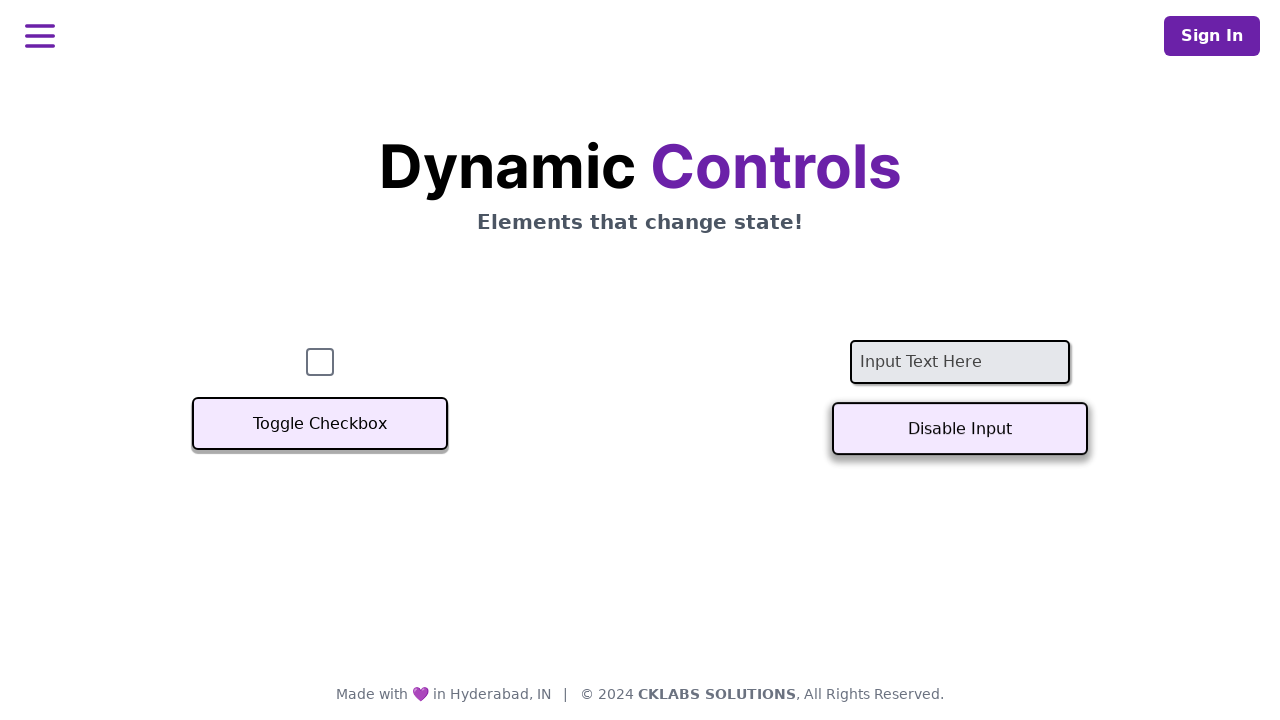

Waited for input field to become enabled
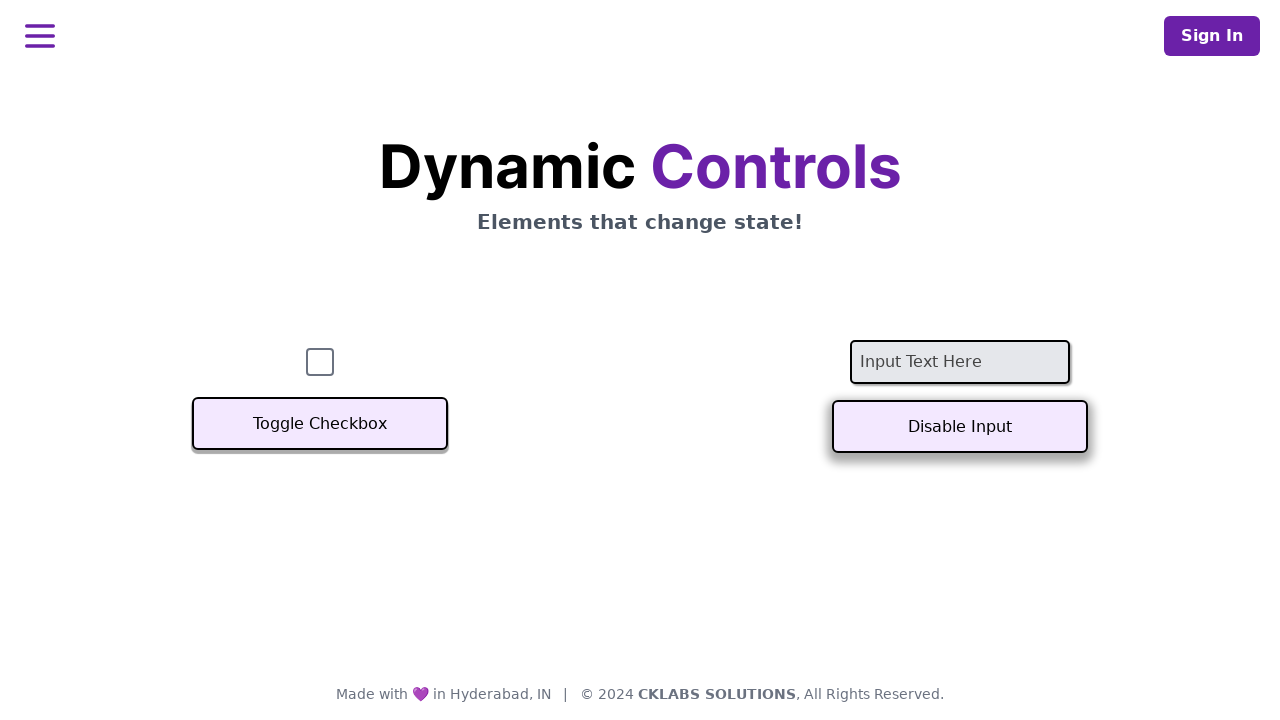

Verified input field is now enabled
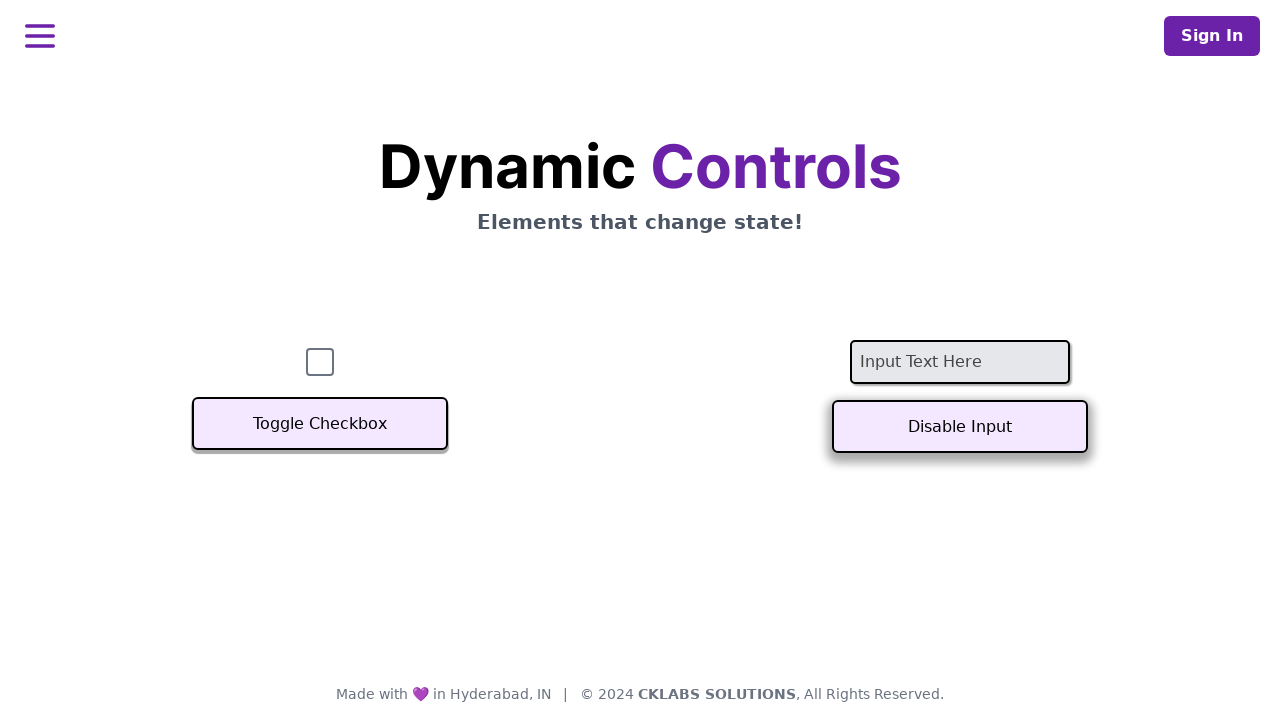

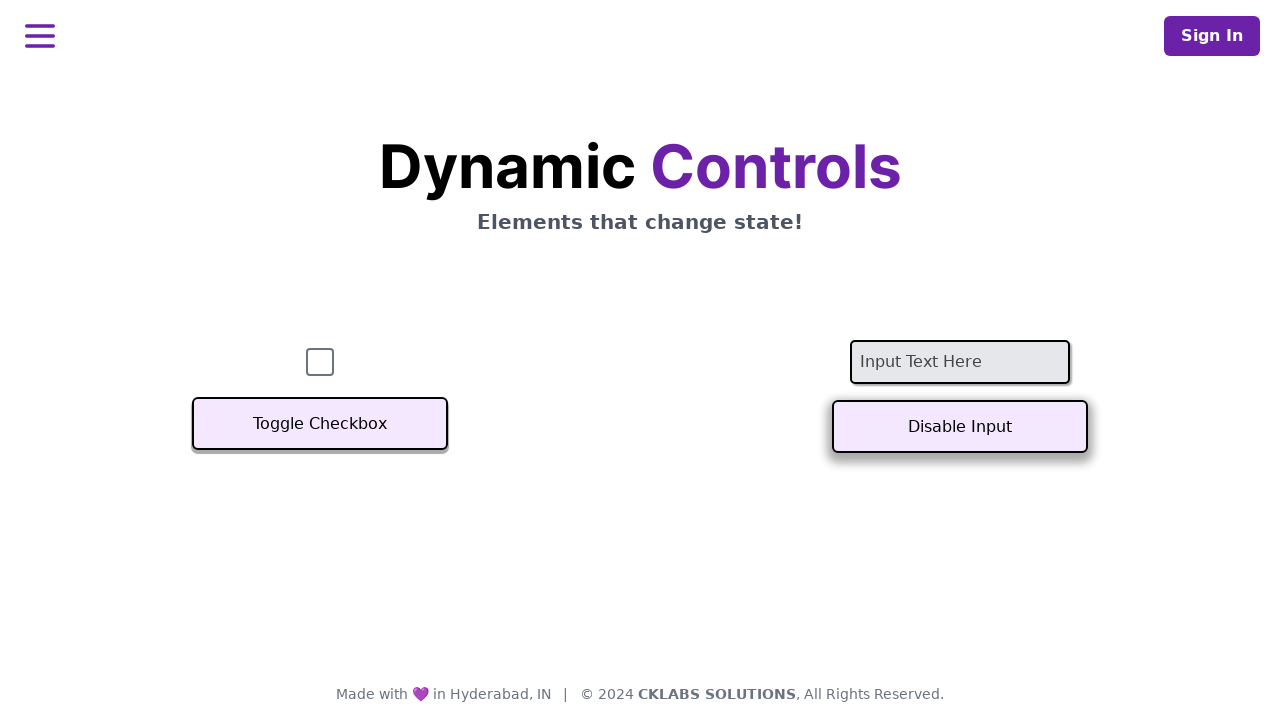